Navigates to OrangeHRM demo login page

Starting URL: https://opensource-demo.orangehrmlive.com/web/index.php/auth/login

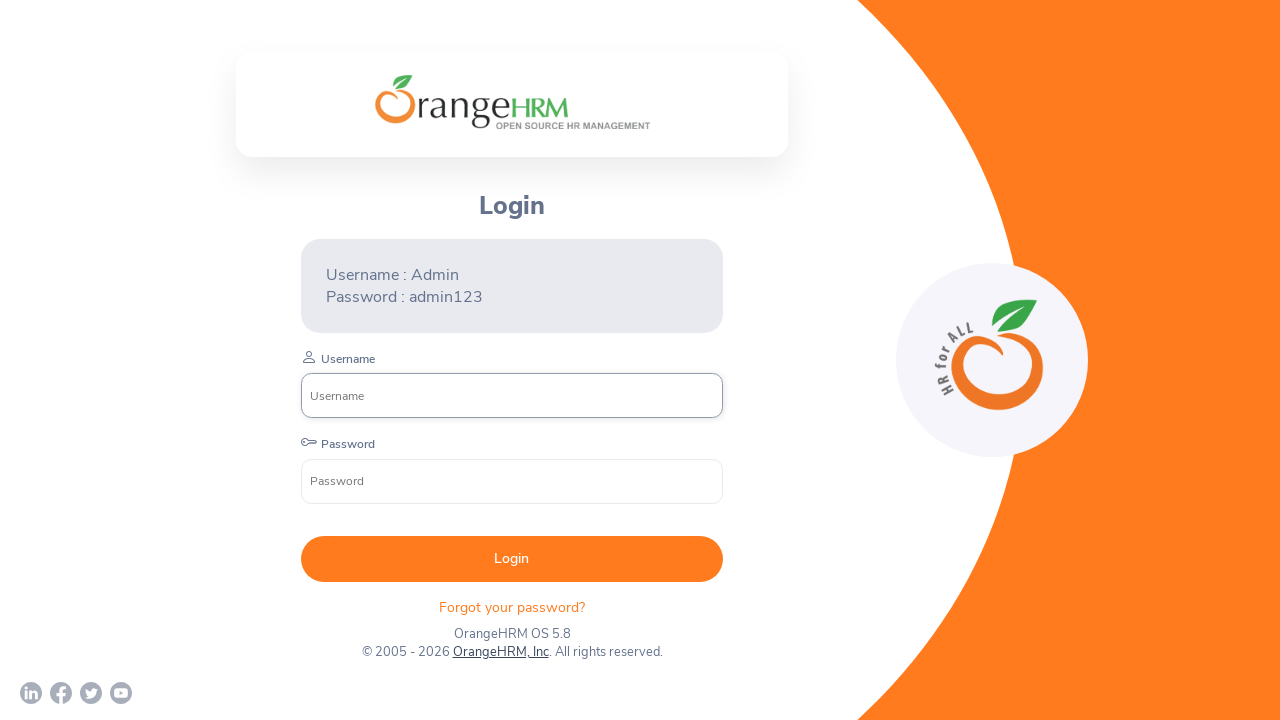

Navigated to OrangeHRM demo login page
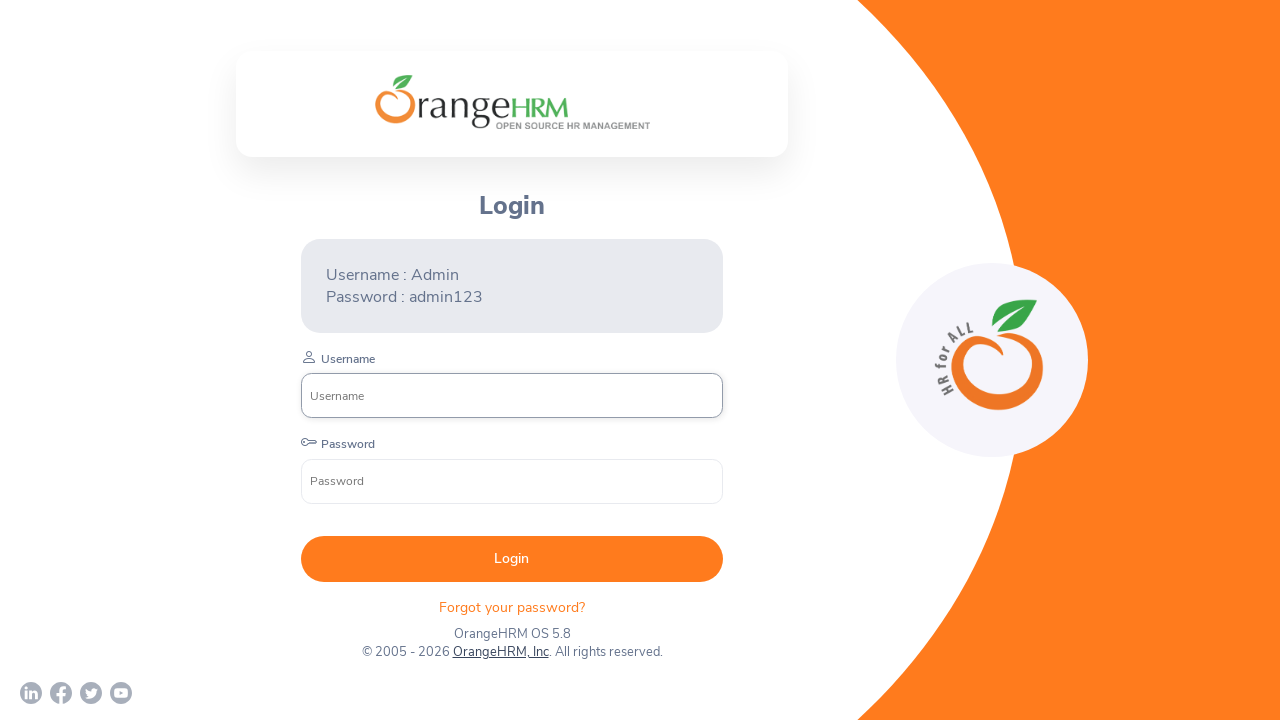

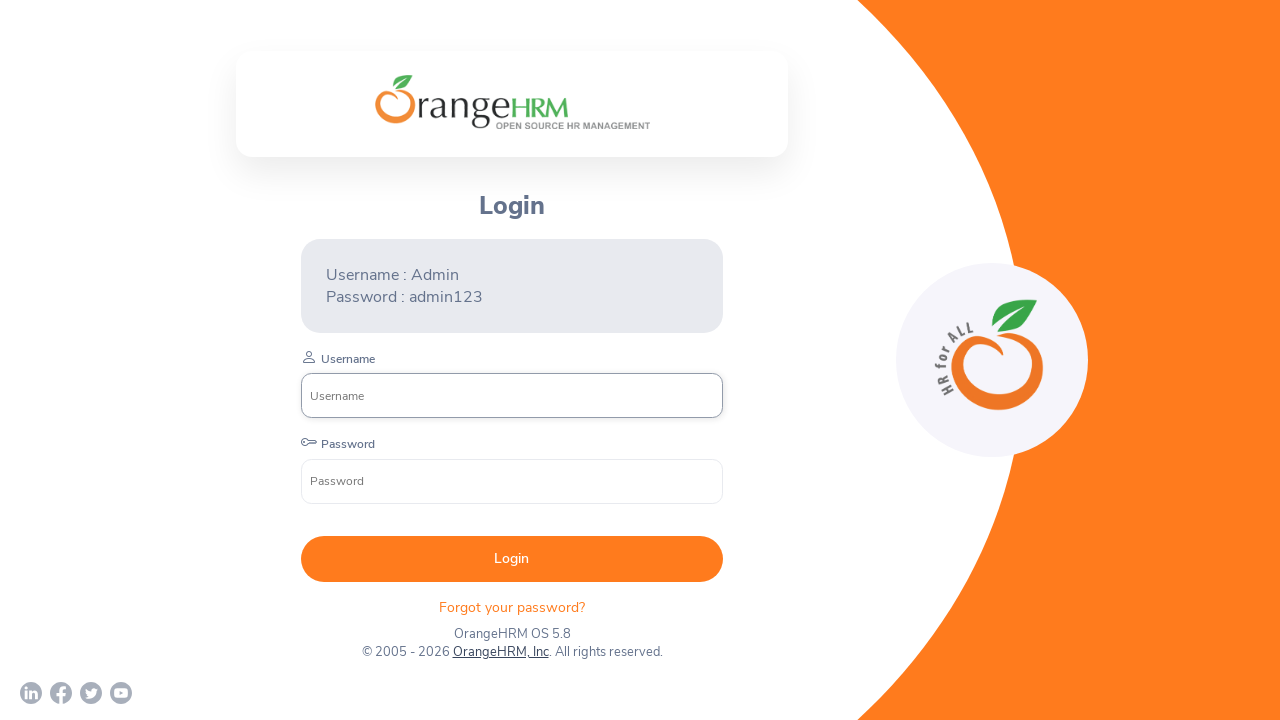